Tests a form submission flow by clicking a dynamically calculated link, filling out a form with personal information (first name, last name, city, country), submitting it, and handling the resulting alert.

Starting URL: http://suninjuly.github.io/find_link_text

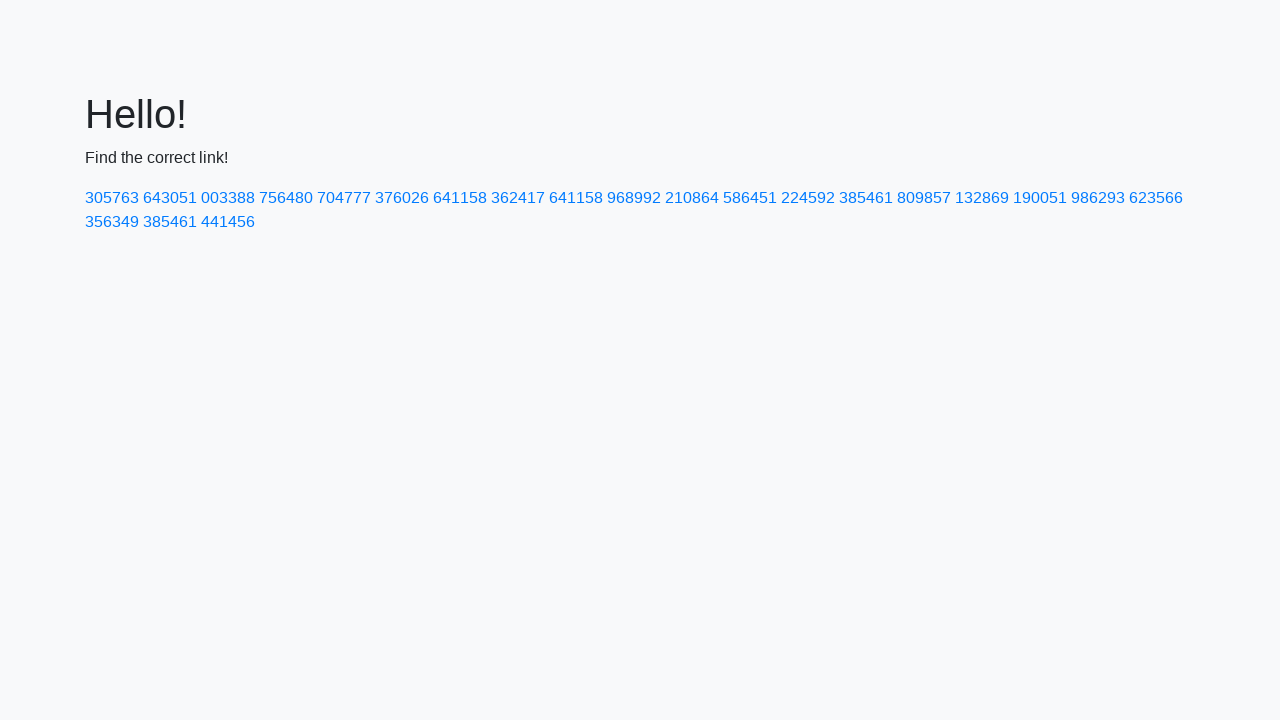

Clicked dynamically calculated link with text '224592' at (808, 198) on a:has-text('224592')
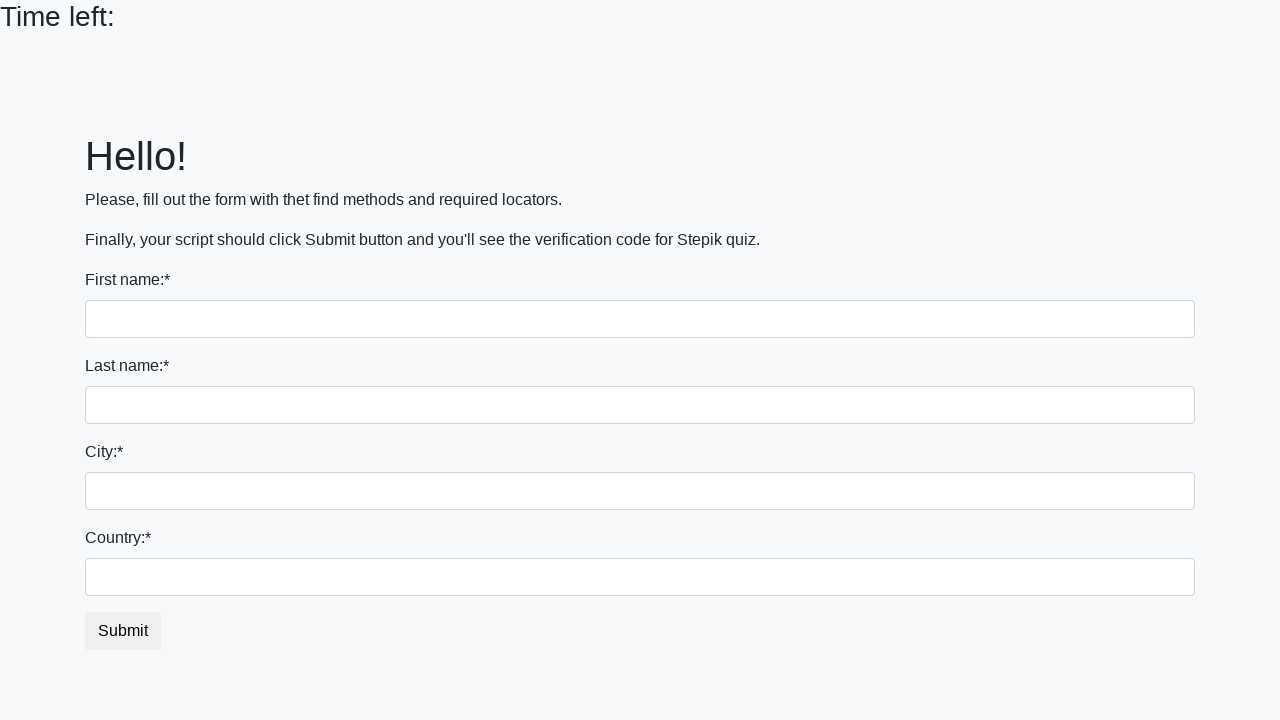

Filled first name field with 'Ivan' on input:first-of-type
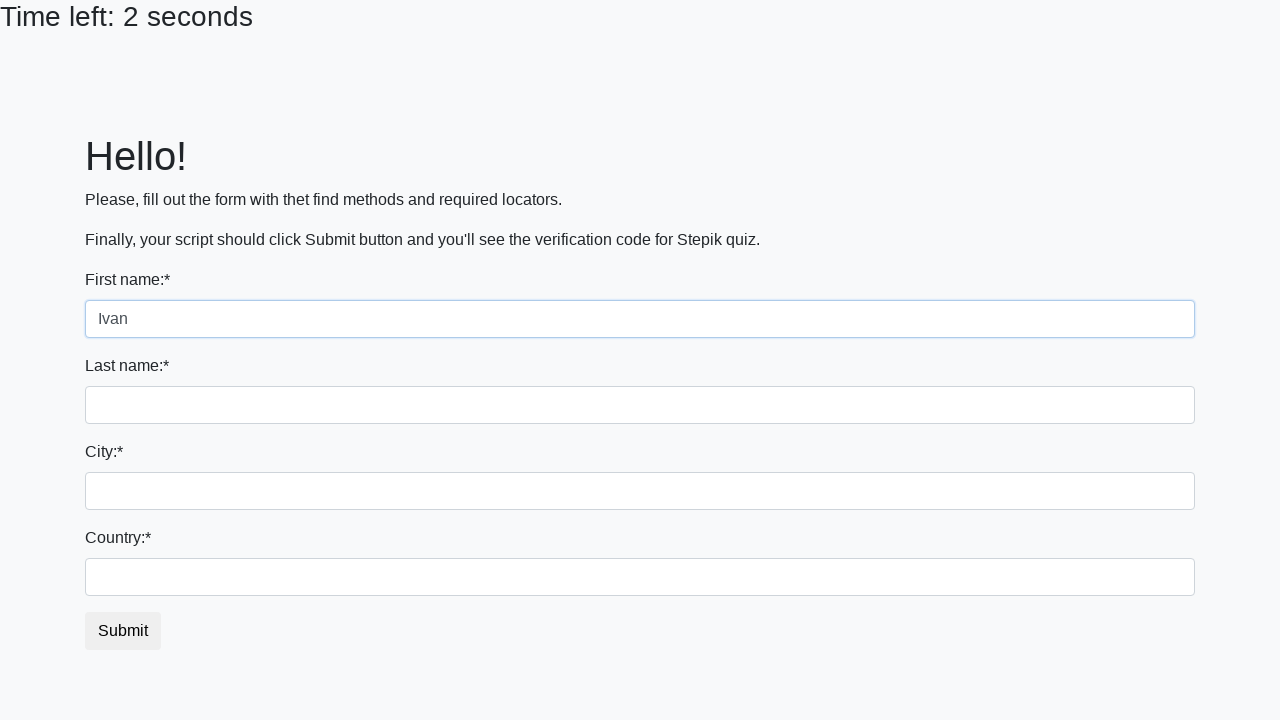

Filled last name field with 'Petrov' on input[name='last_name']
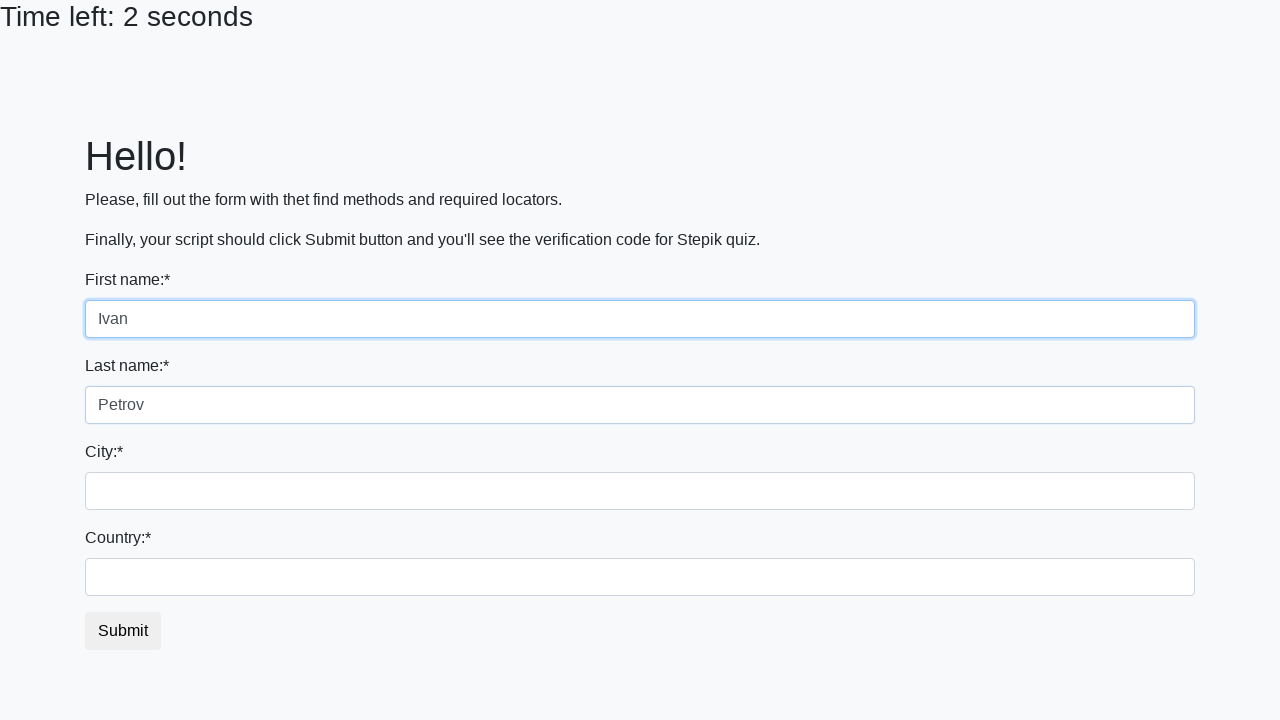

Filled city field with 'Smolensk' on .form-control.city
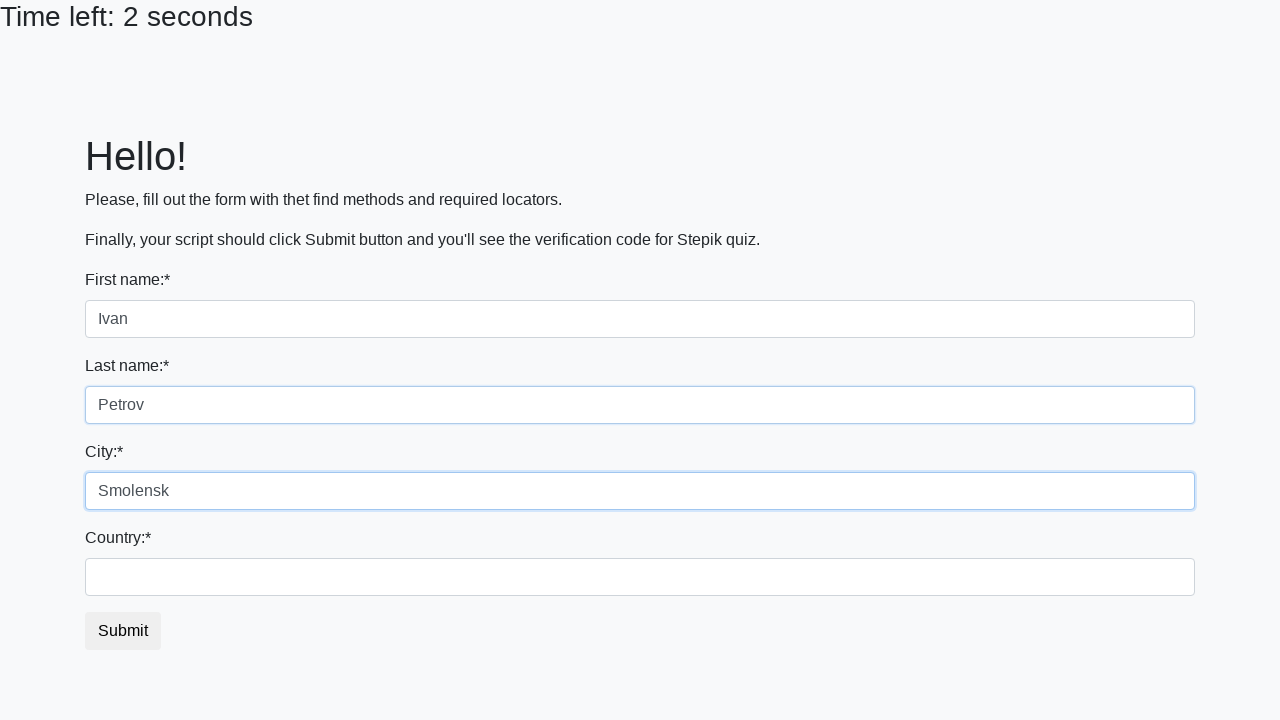

Filled country field with 'Russia' on #country
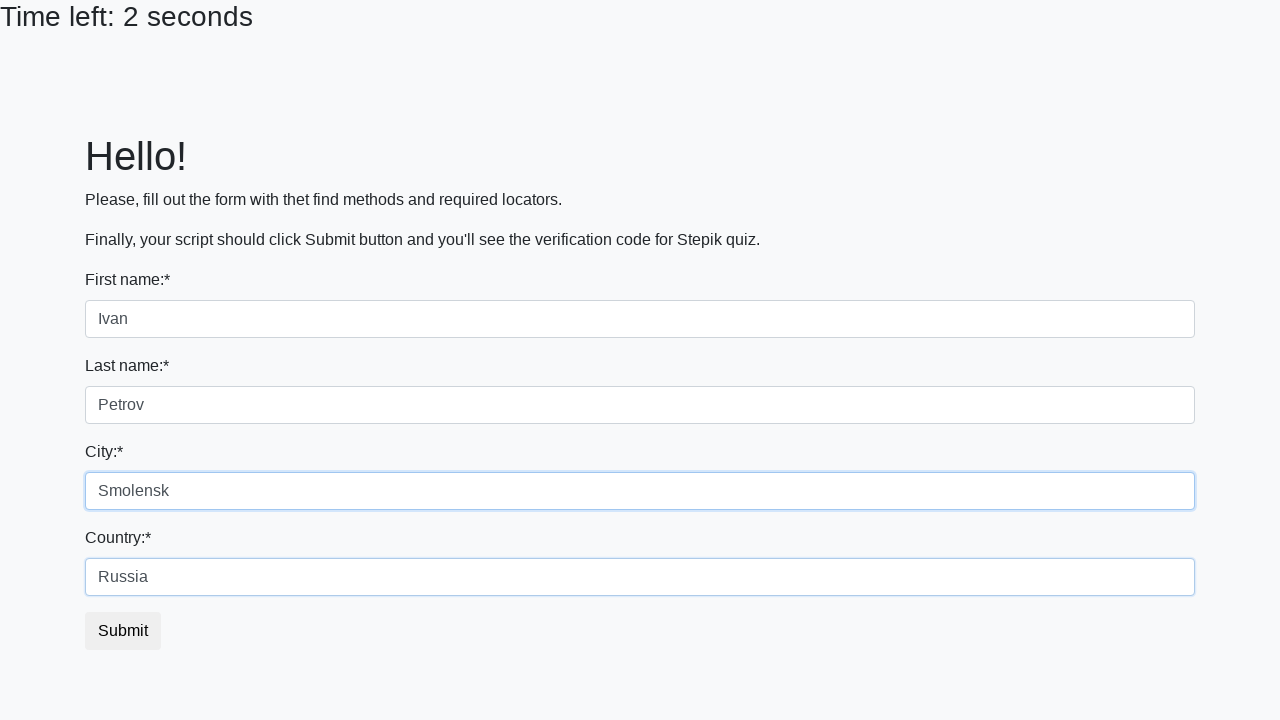

Clicked form submit button at (123, 631) on button.btn
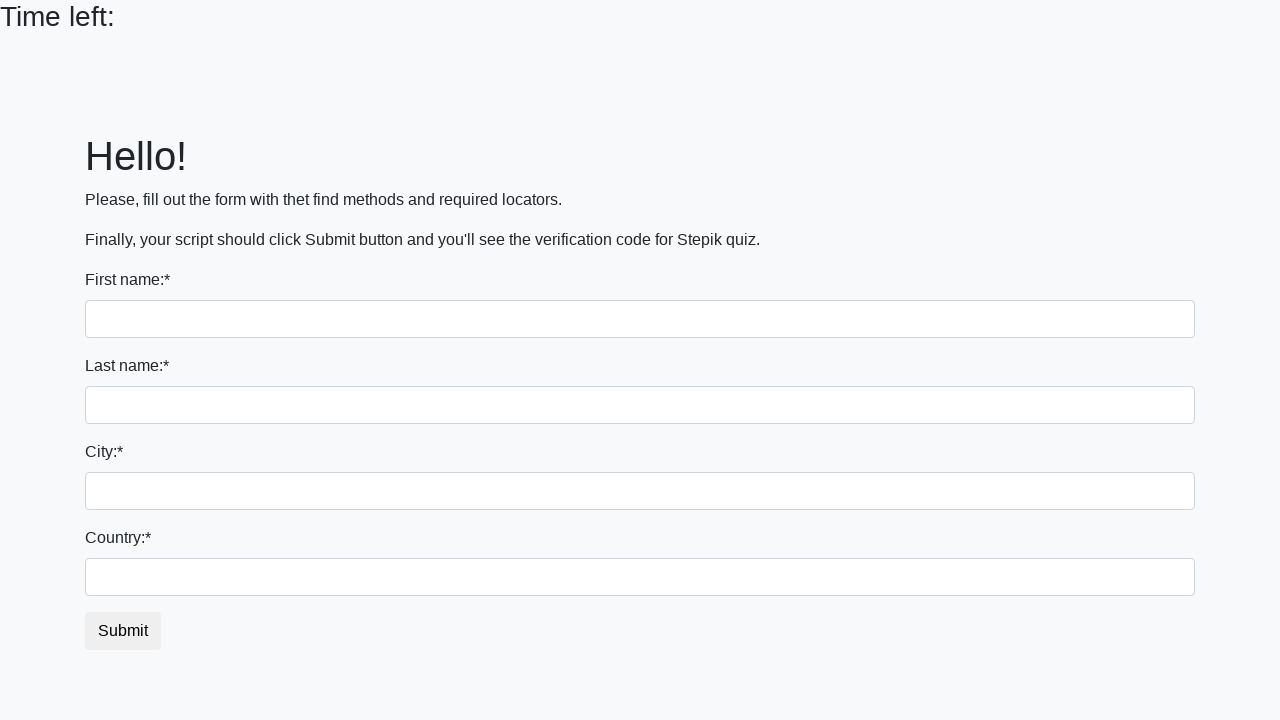

Set up dialog handler to accept alerts
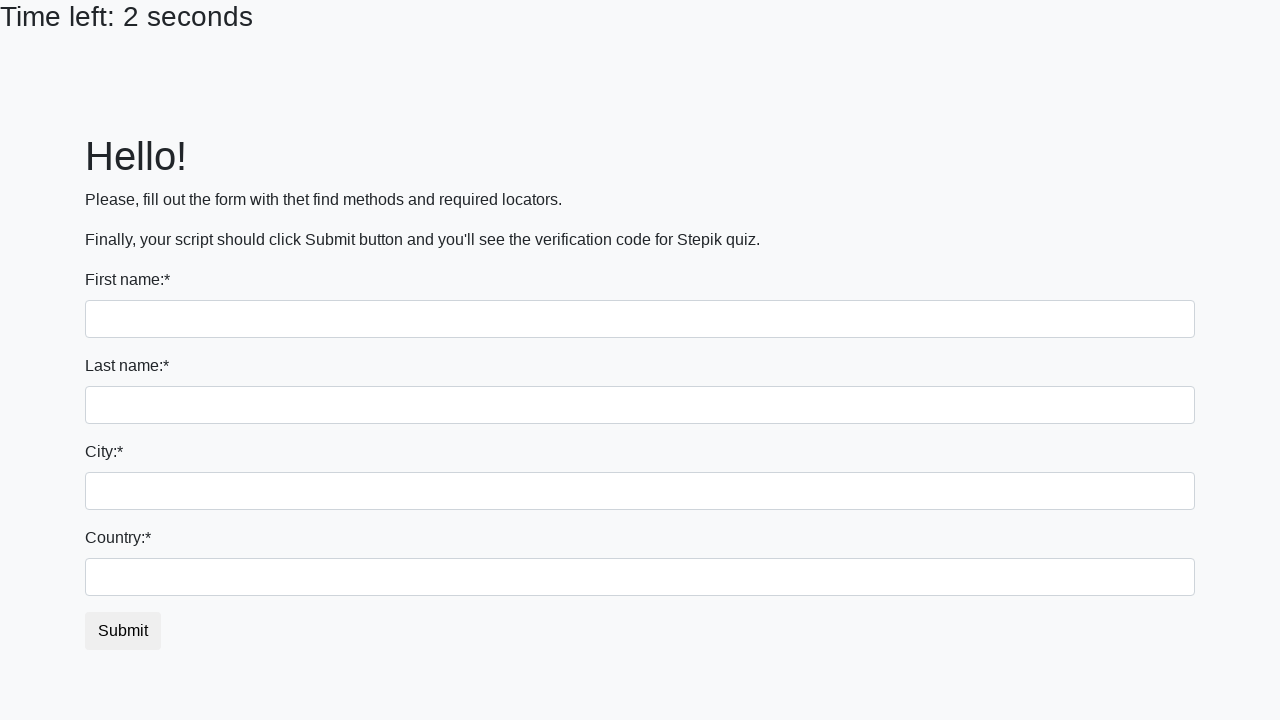

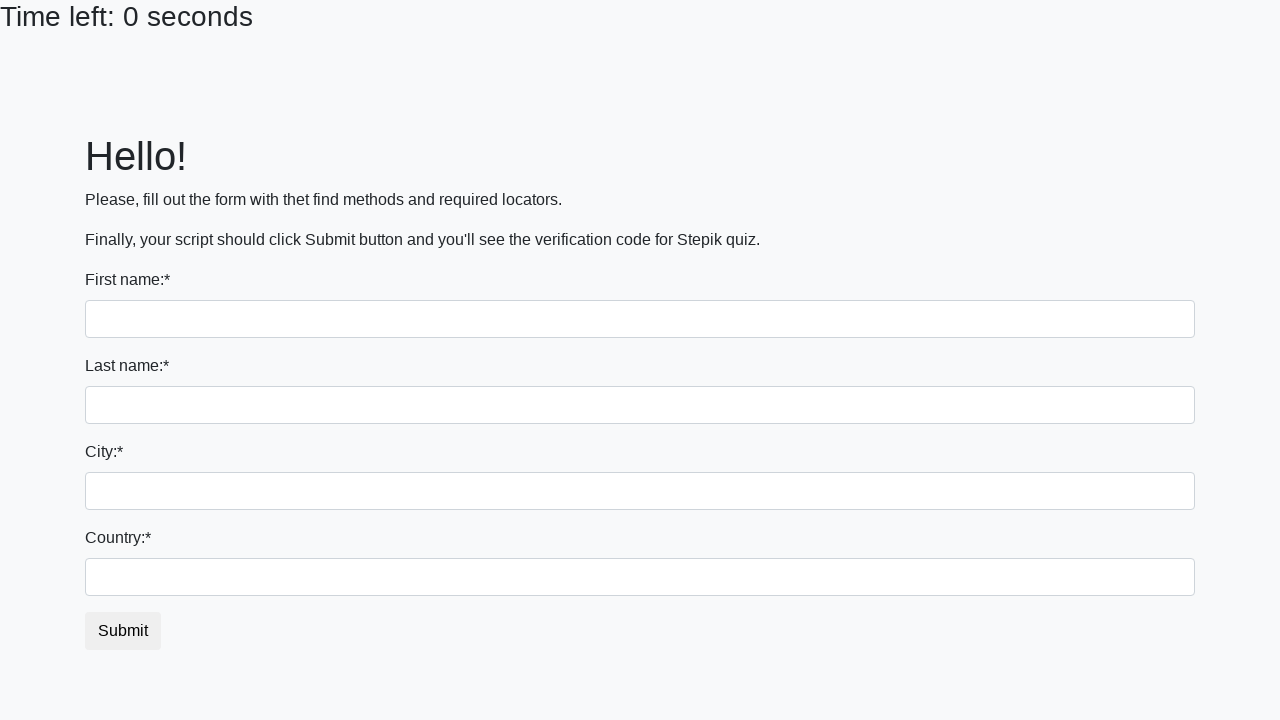